Tests checkbox functionality by verifying initial states, clicking checkboxes to toggle them, and verifying the changed states

Starting URL: http://the-internet.herokuapp.com/checkboxes

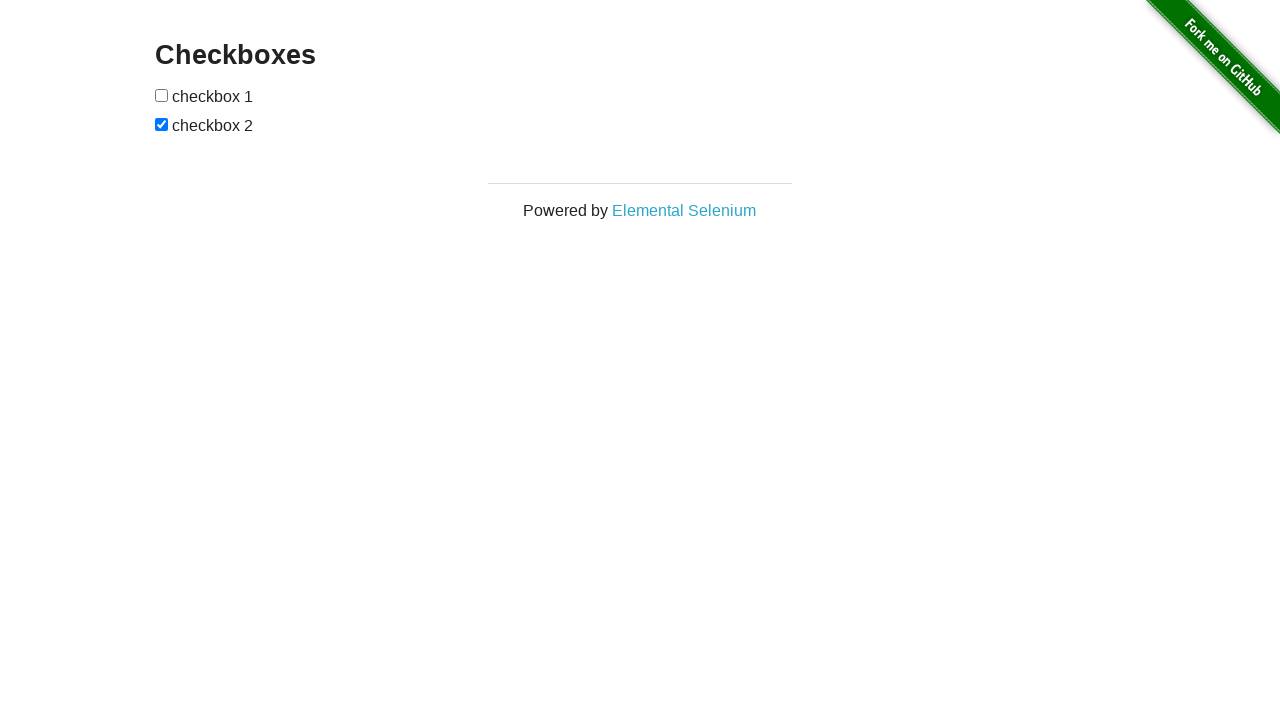

Located checkbox 1
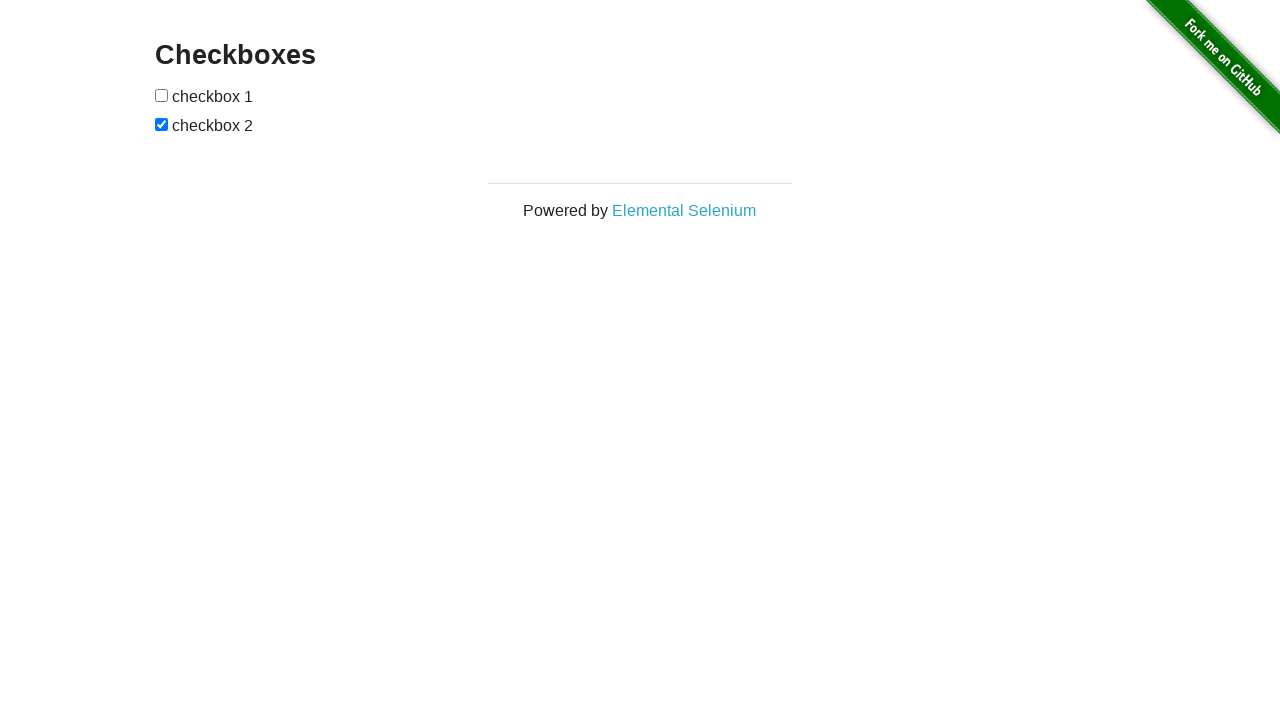

Verified checkbox 1 is not selected initially
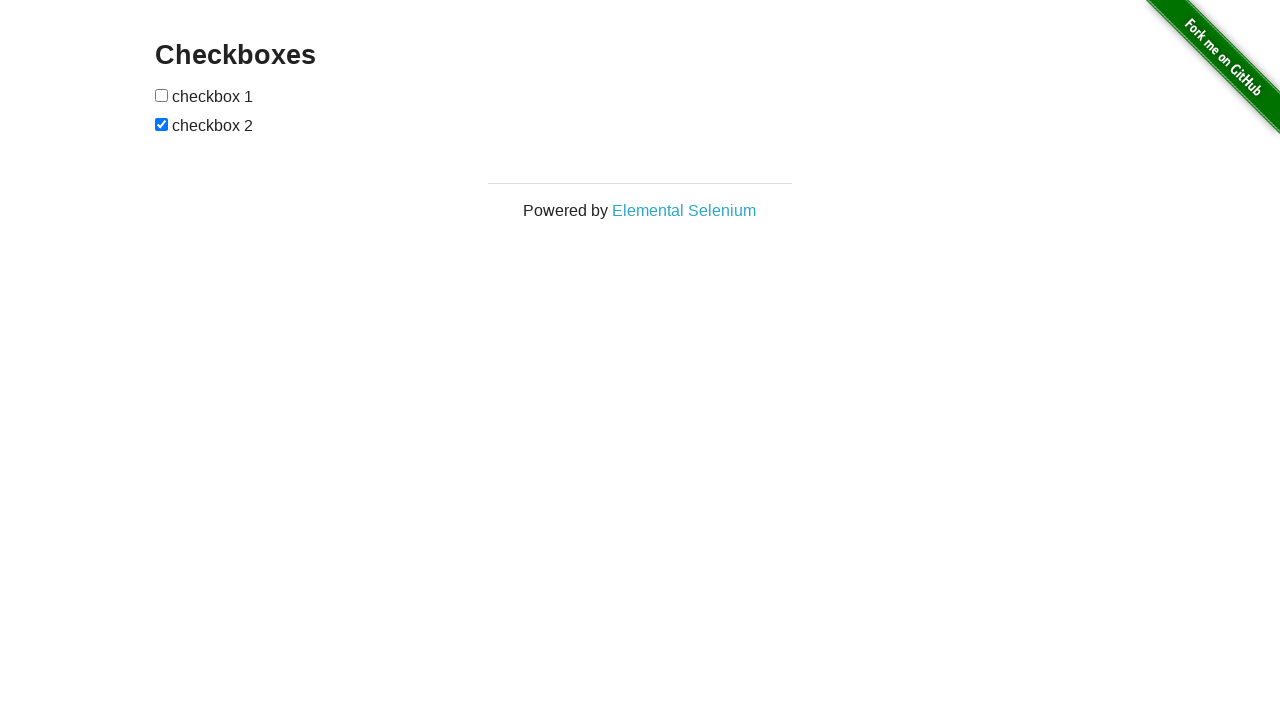

Clicked checkbox 1 to select it at (162, 95) on xpath=//form[@id='checkboxes']/input[1]
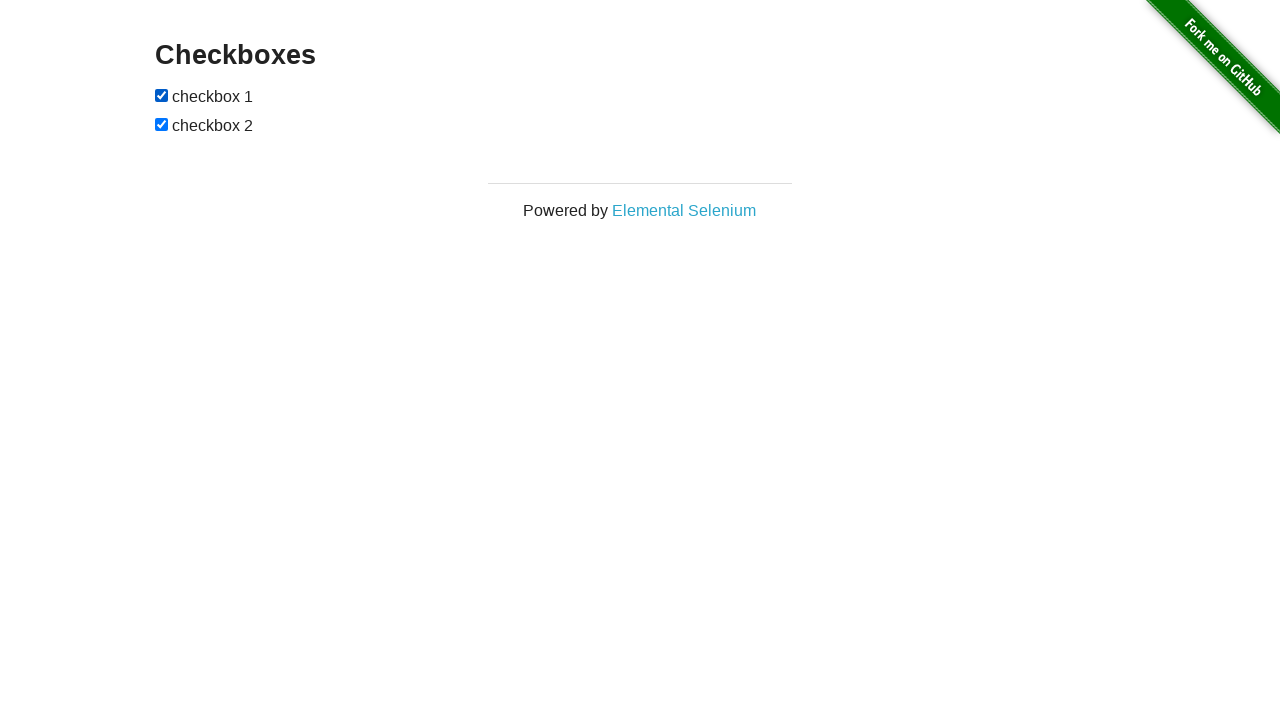

Verified checkbox 1 is now selected
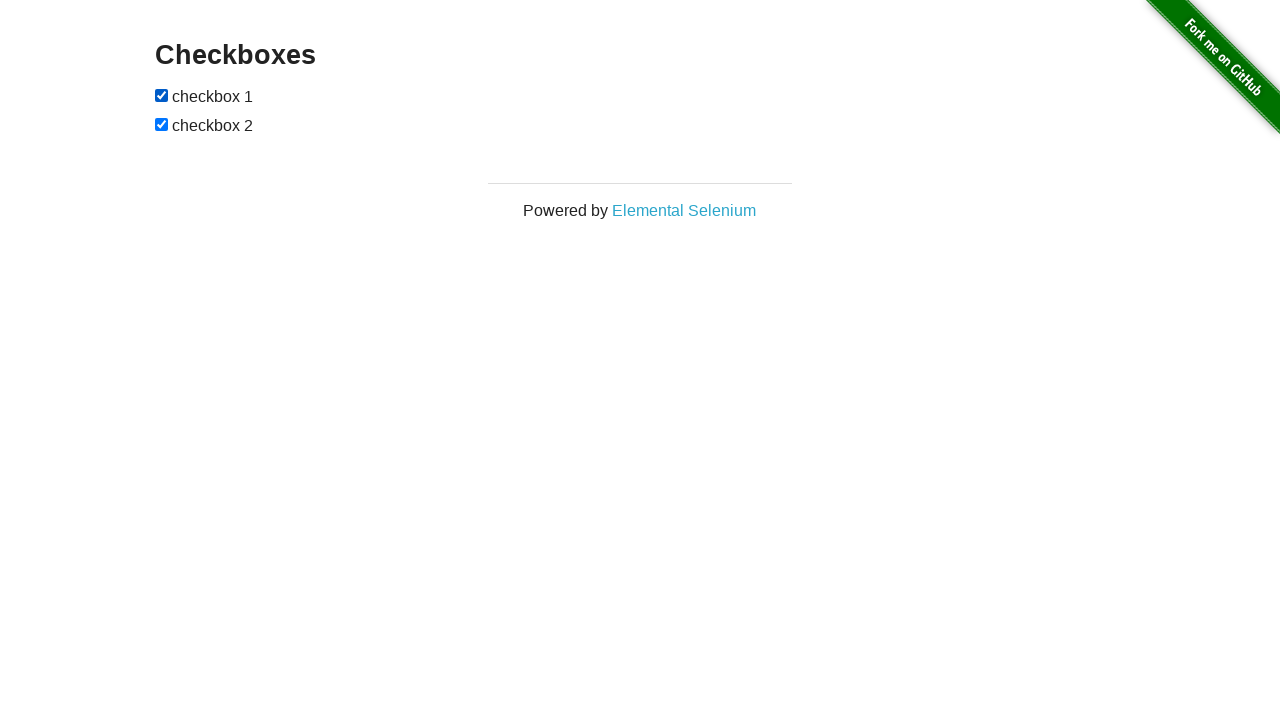

Located checkbox 2
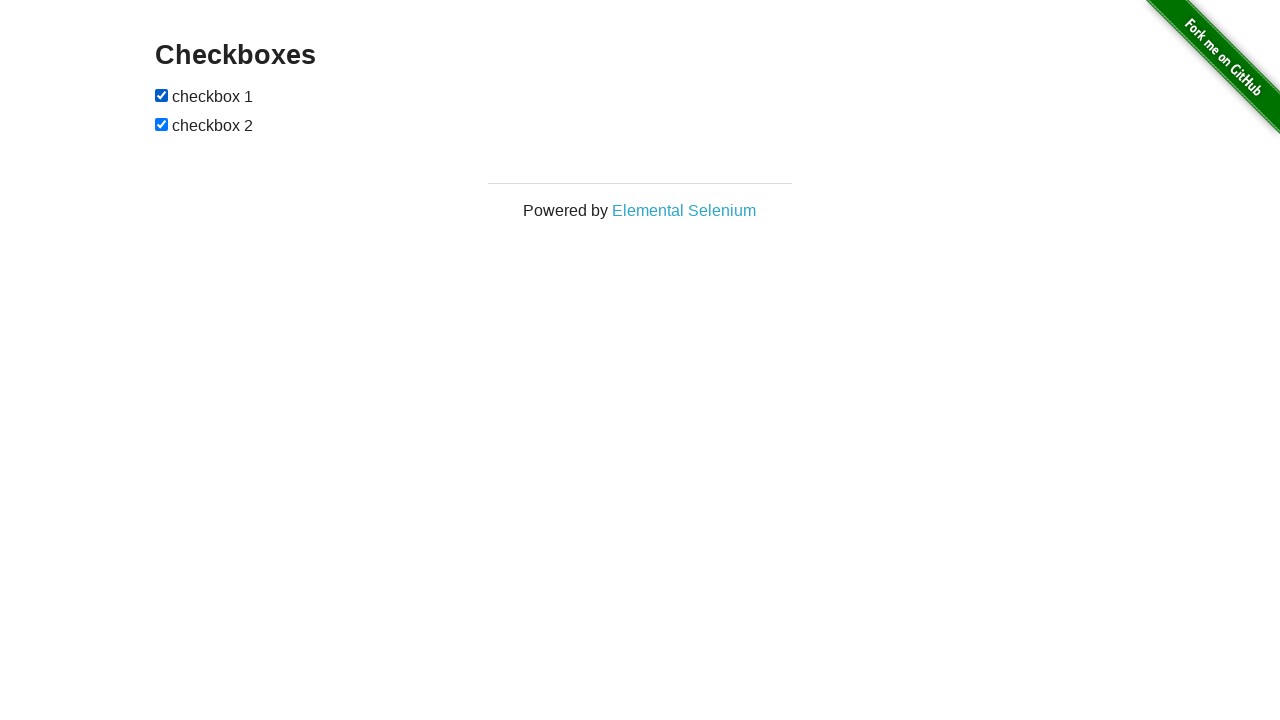

Verified checkbox 2 is selected initially
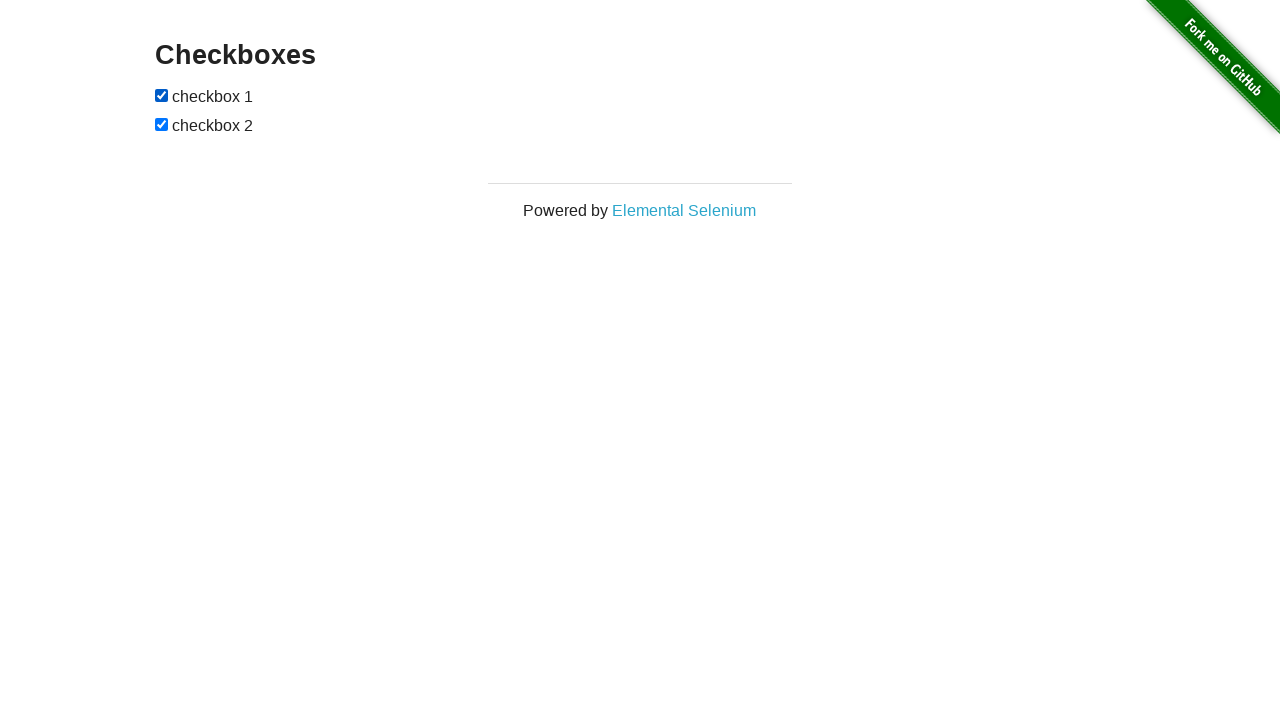

Clicked checkbox 2 to deselect it at (162, 124) on xpath=//form[@id='checkboxes']/input[2]
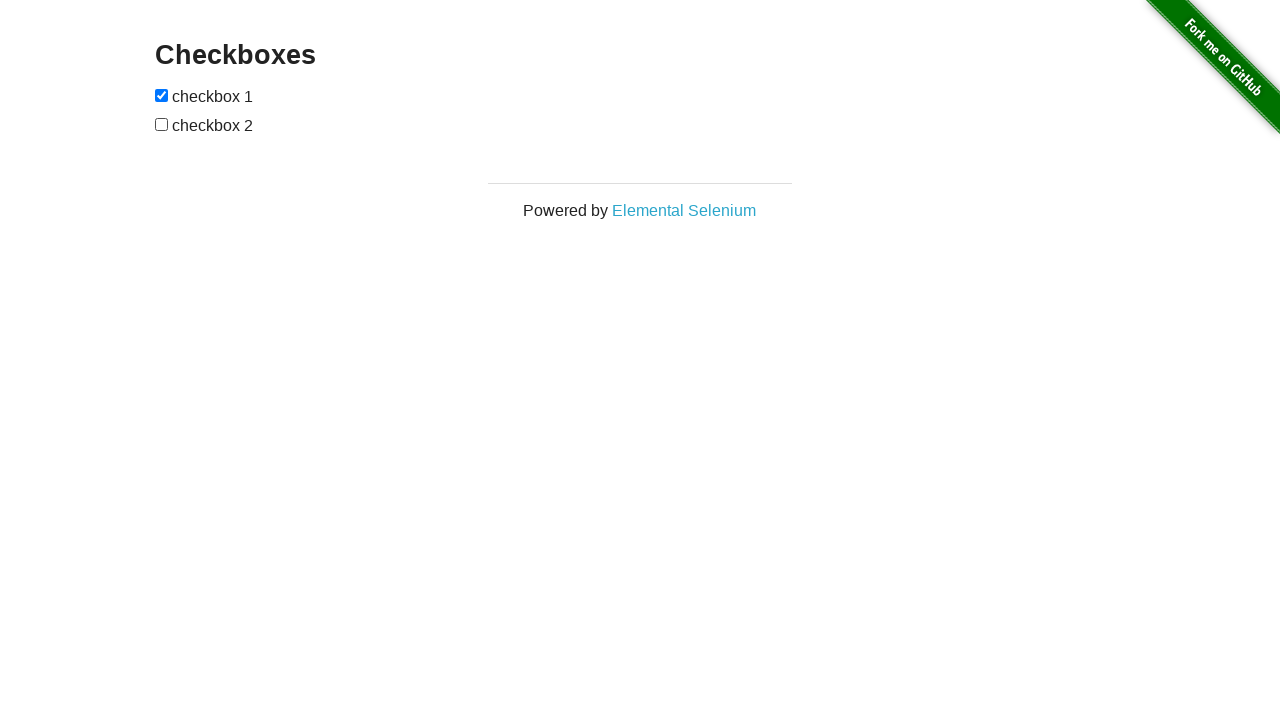

Verified checkbox 2 is now deselected
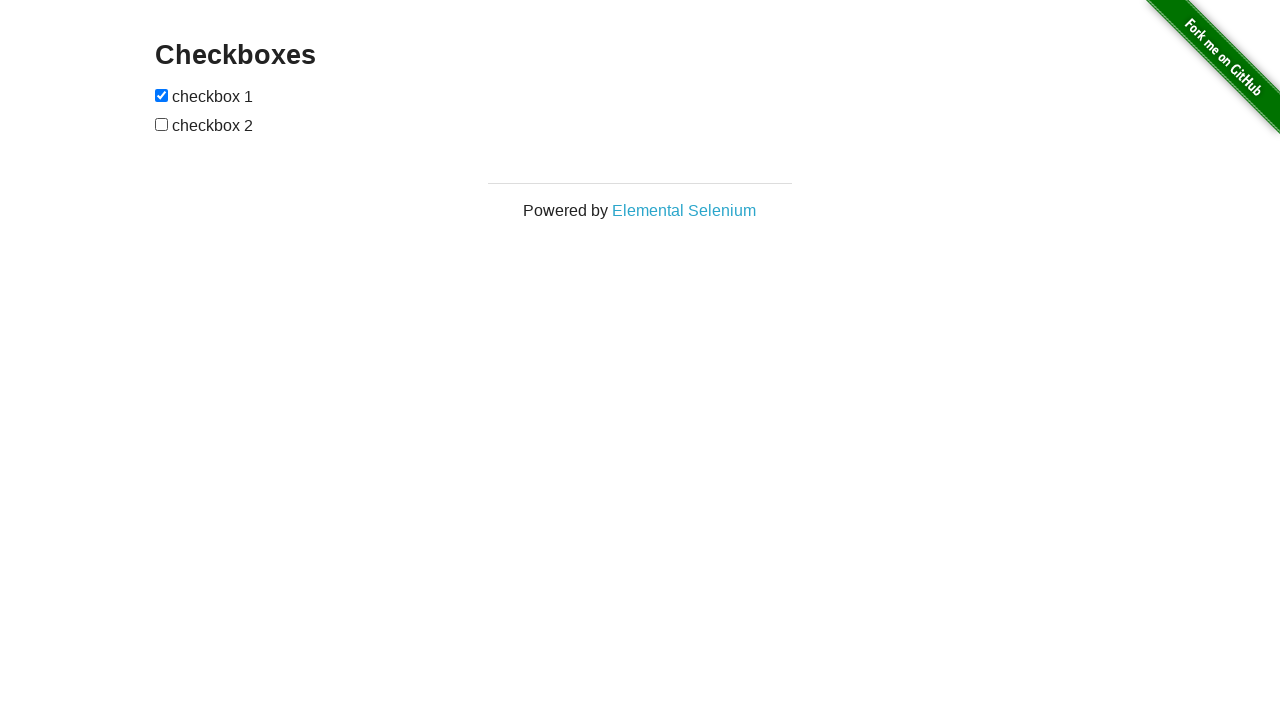

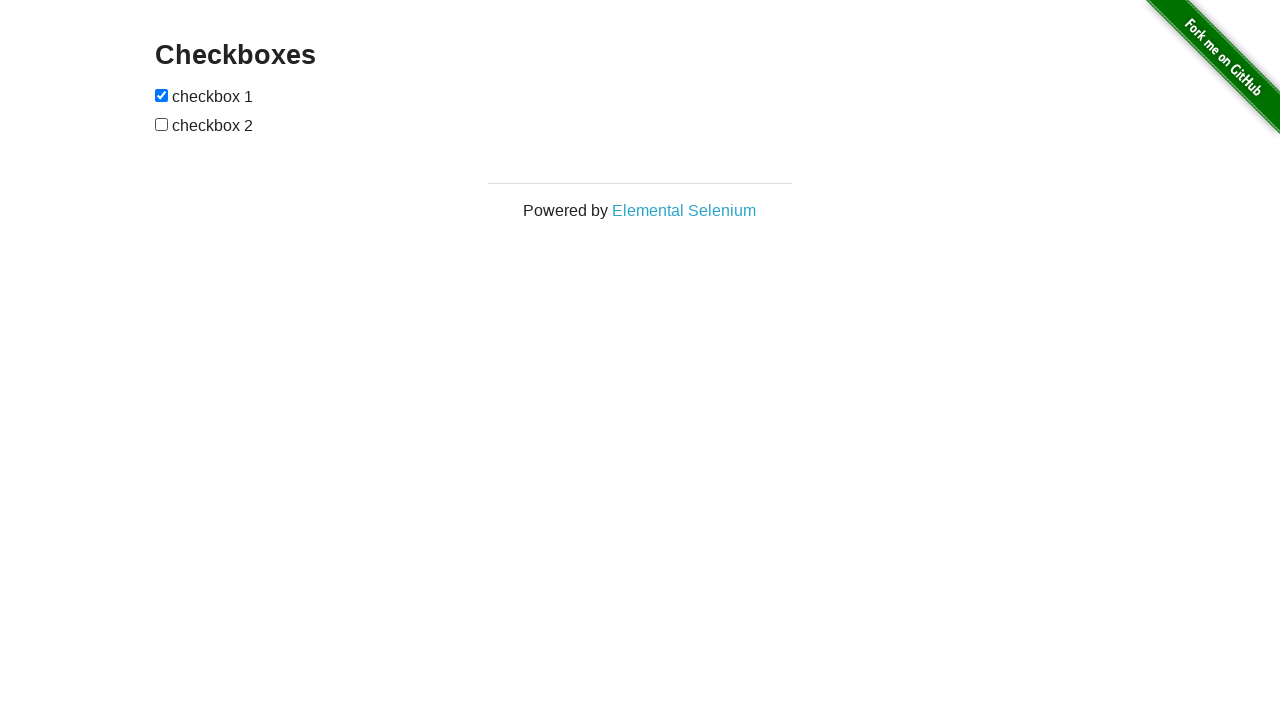